Tests Expedia homepage by clicking on the Flights tab and verifying the page title contains expected text.

Starting URL: https://www.expedia.com/

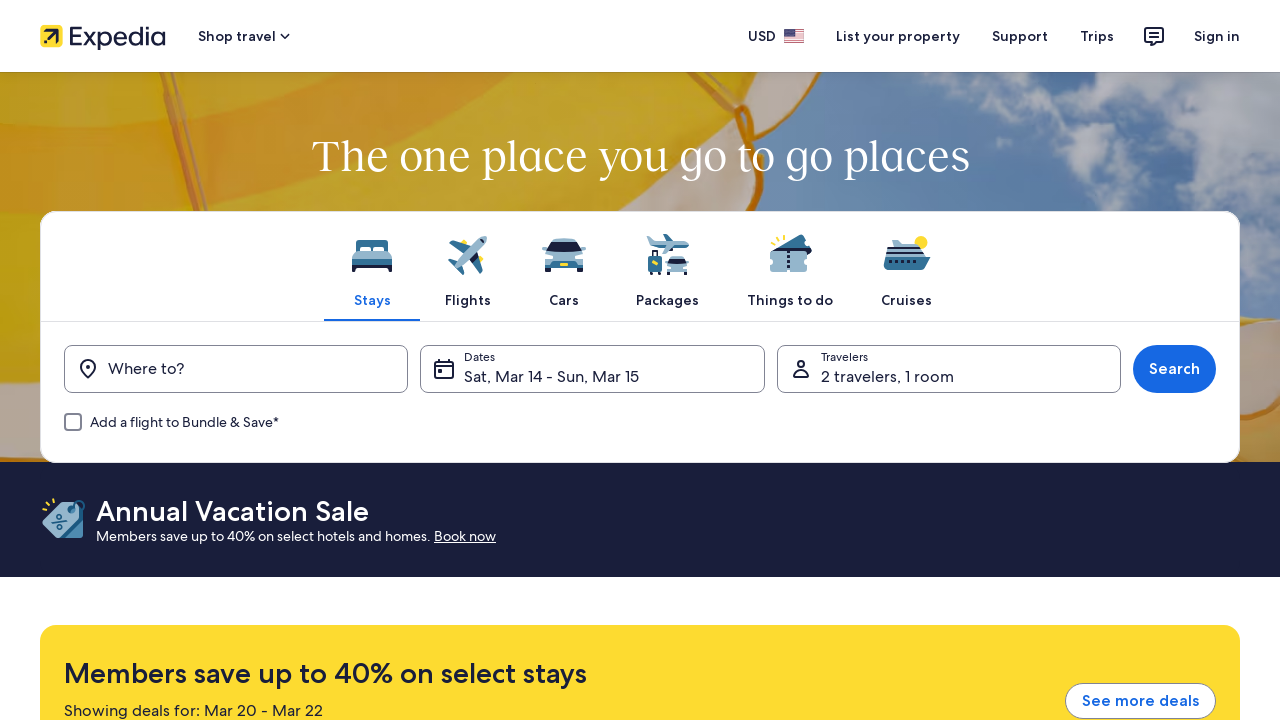

Navigated to Expedia homepage
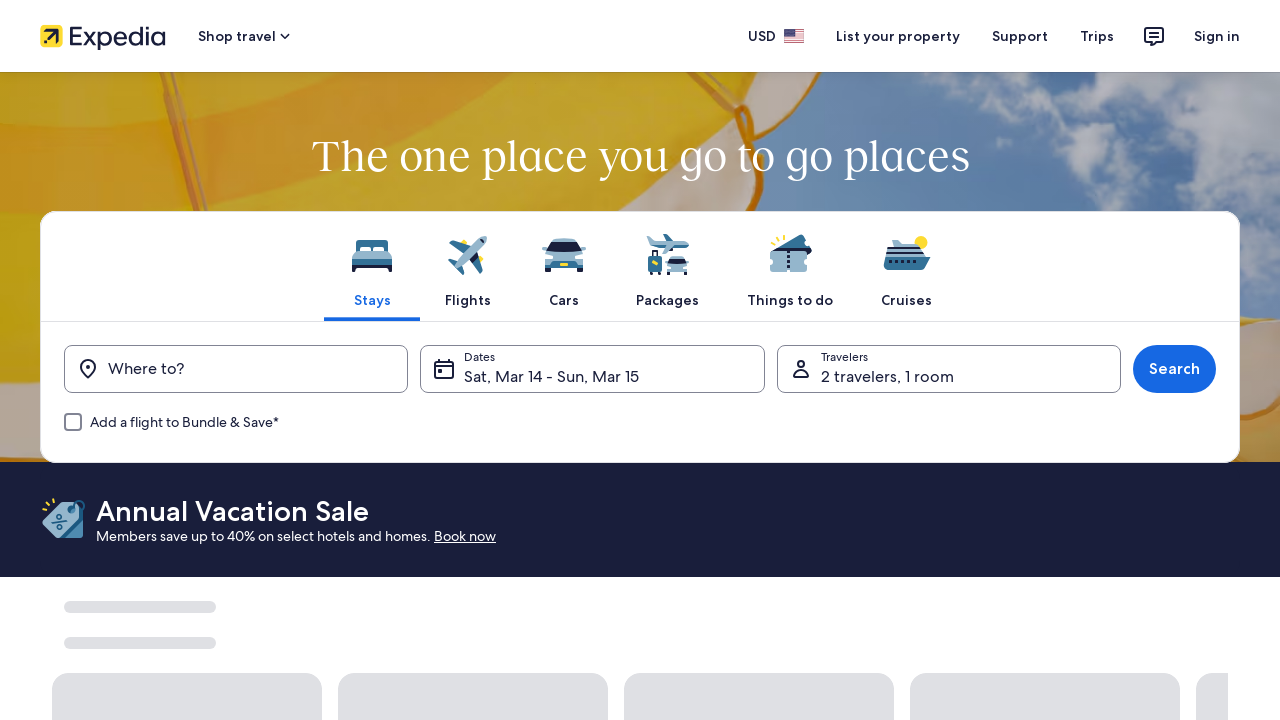

Clicked on Flights tab at (468, 300) on xpath=//span[text()='Flights']
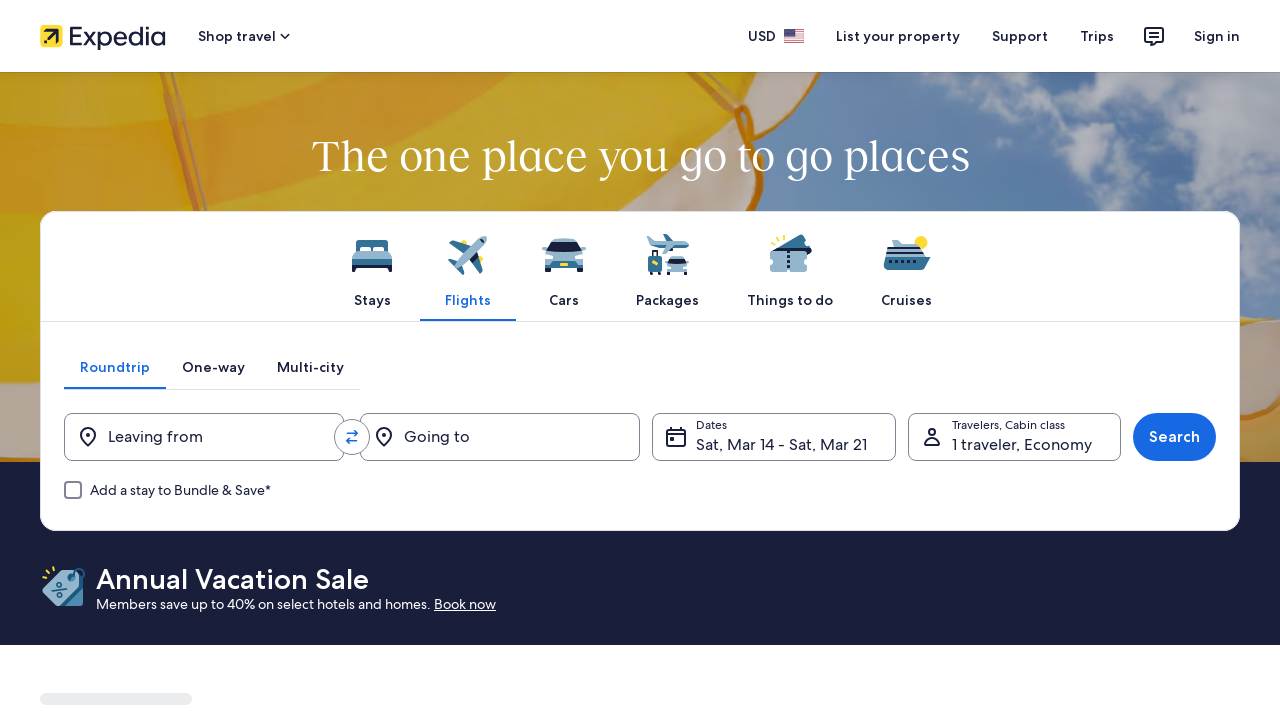

Waited for page to reach domcontentloaded state
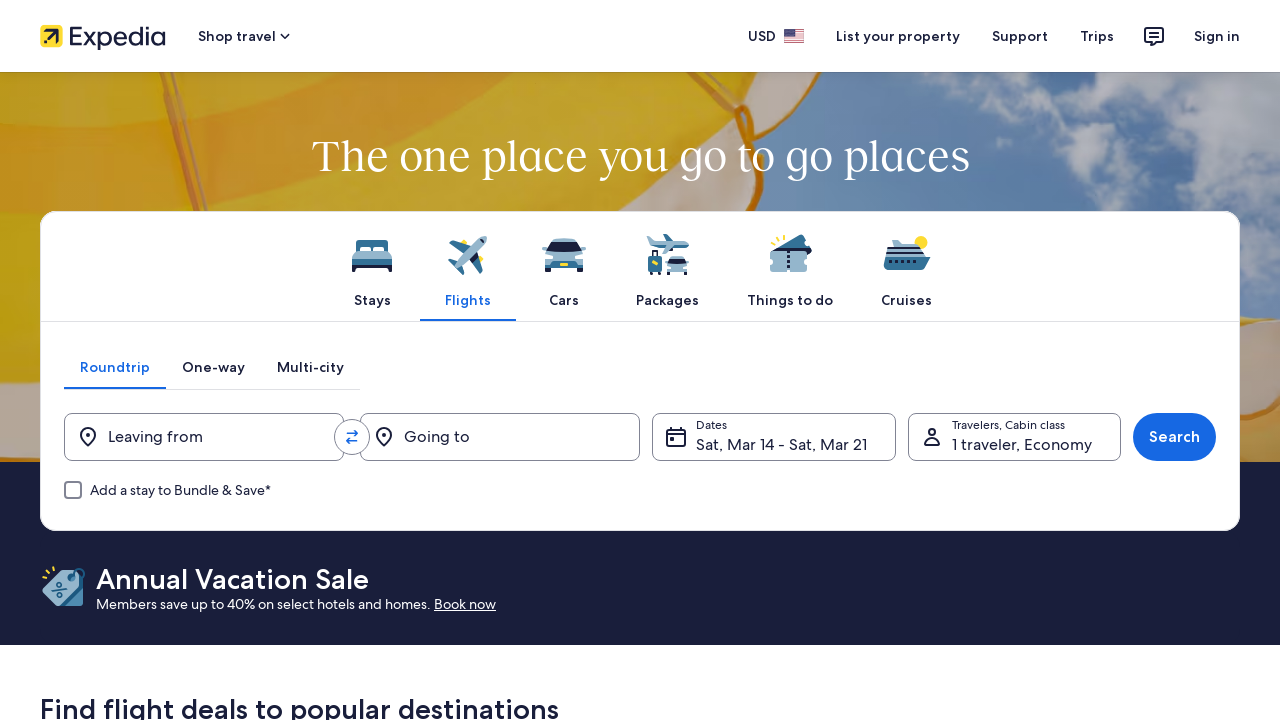

Verified page title contains 'Expedia'
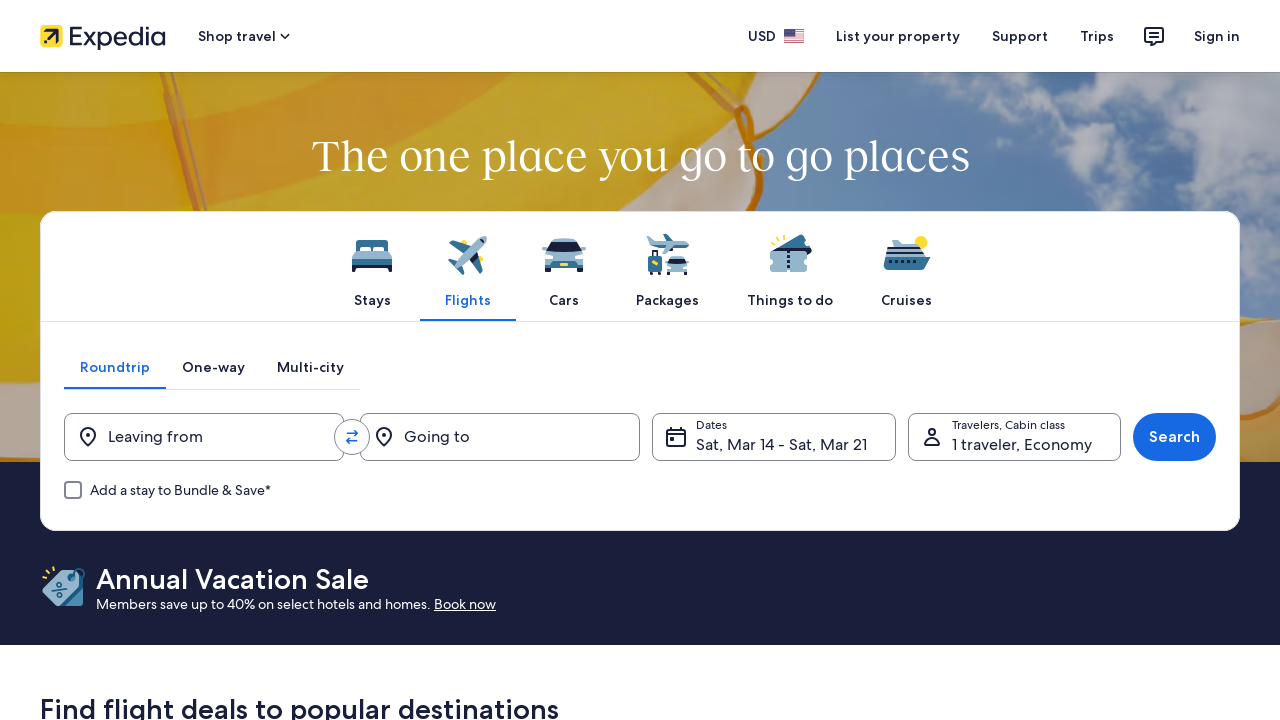

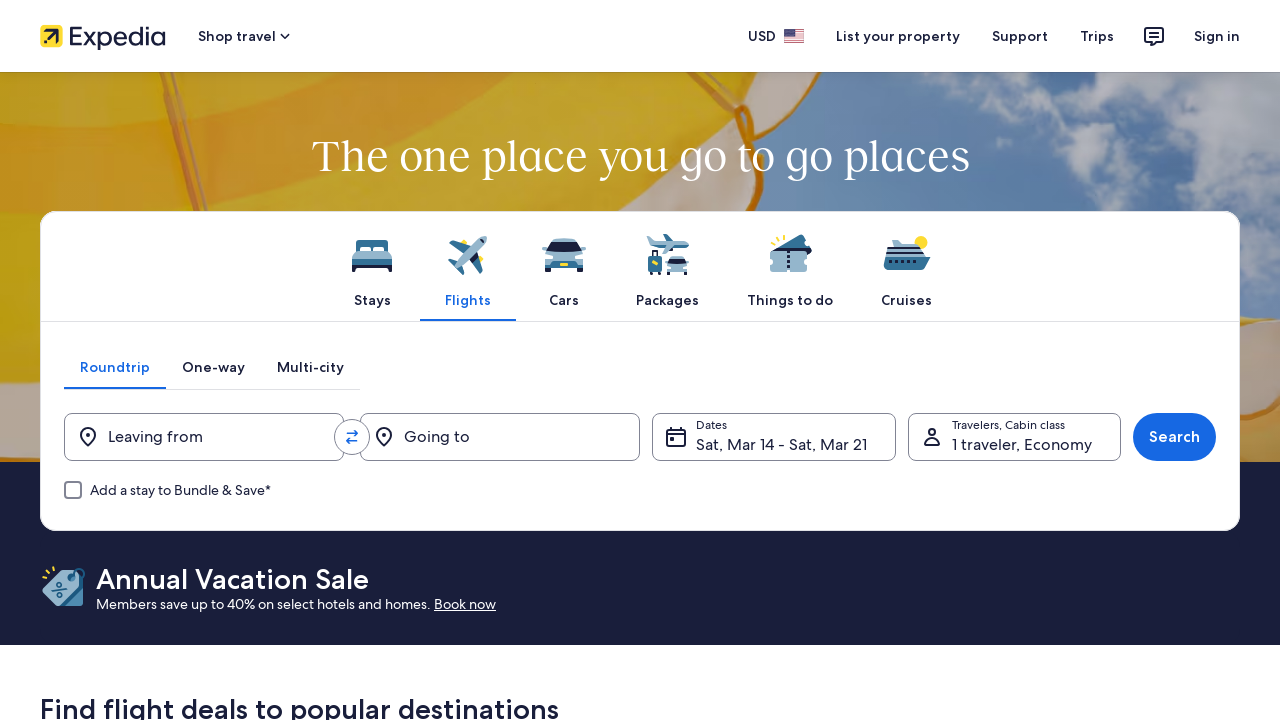